Tests modal dialog functionality by opening and closing both small and large modal dialogs, verifying their content is displayed correctly.

Starting URL: https://demoqa.com/modal-dialogs

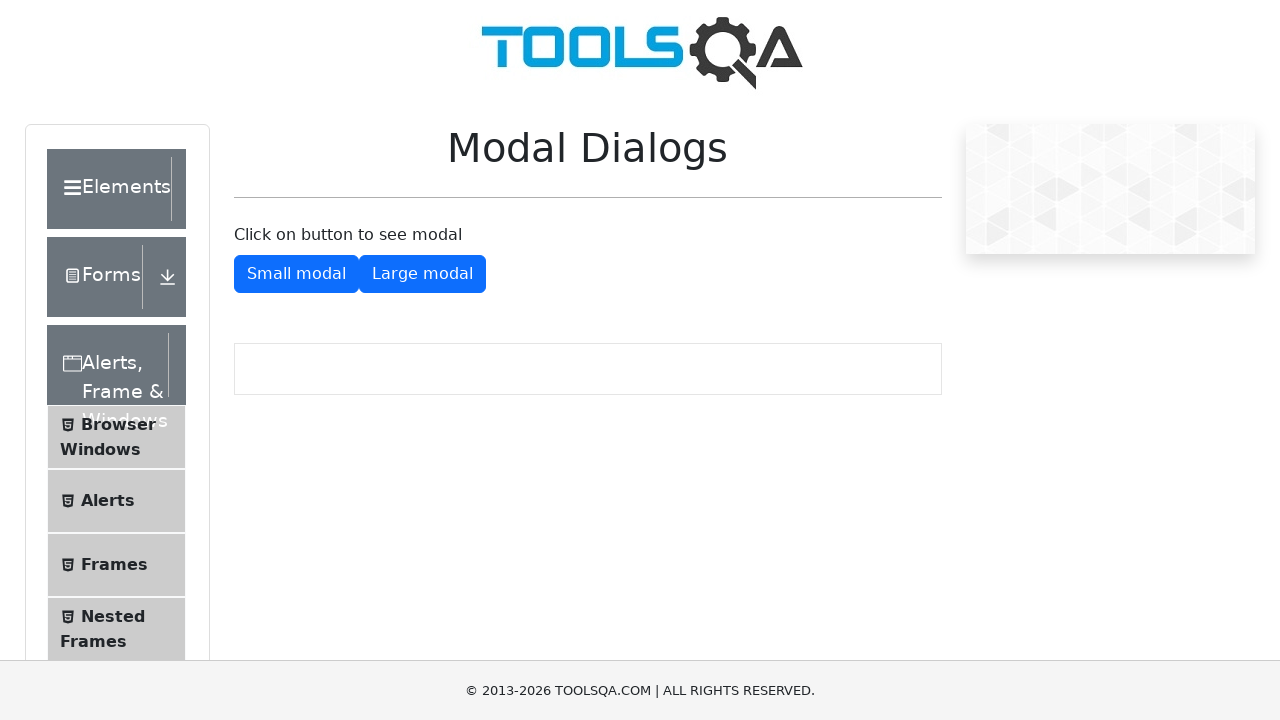

Clicked button to open small modal dialog at (296, 274) on #showSmallModal
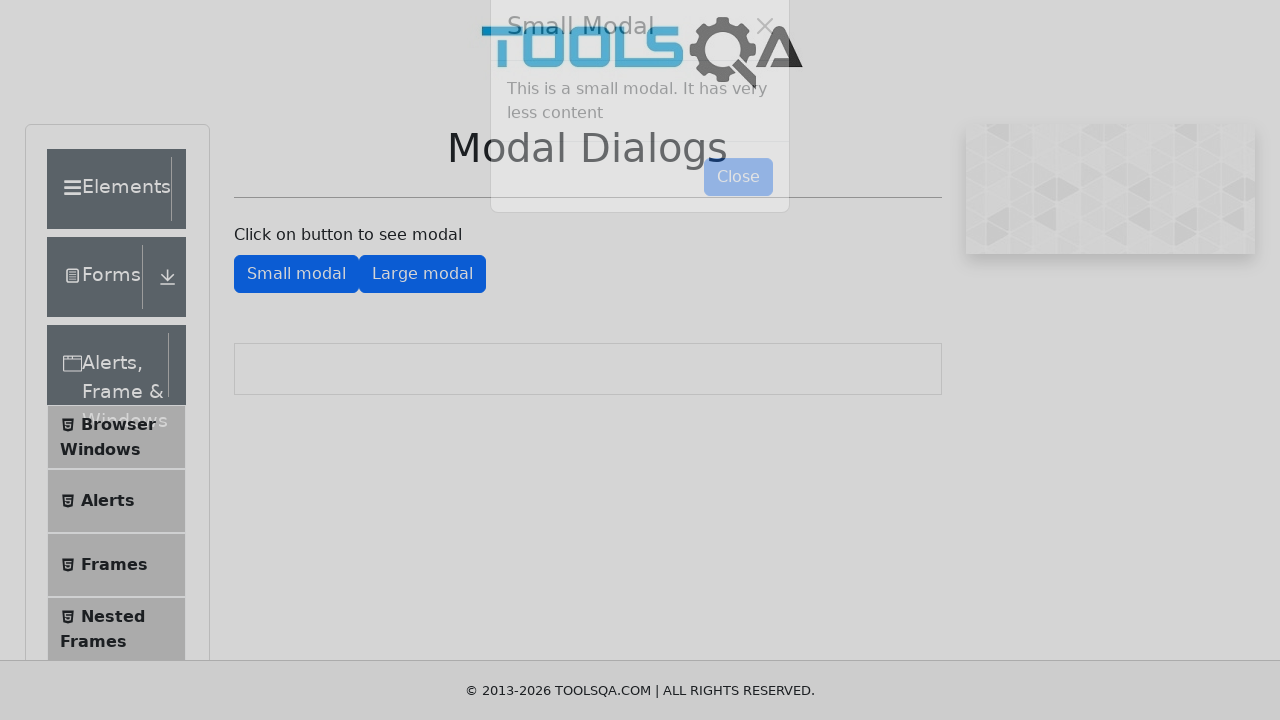

Small modal dialog appeared on screen
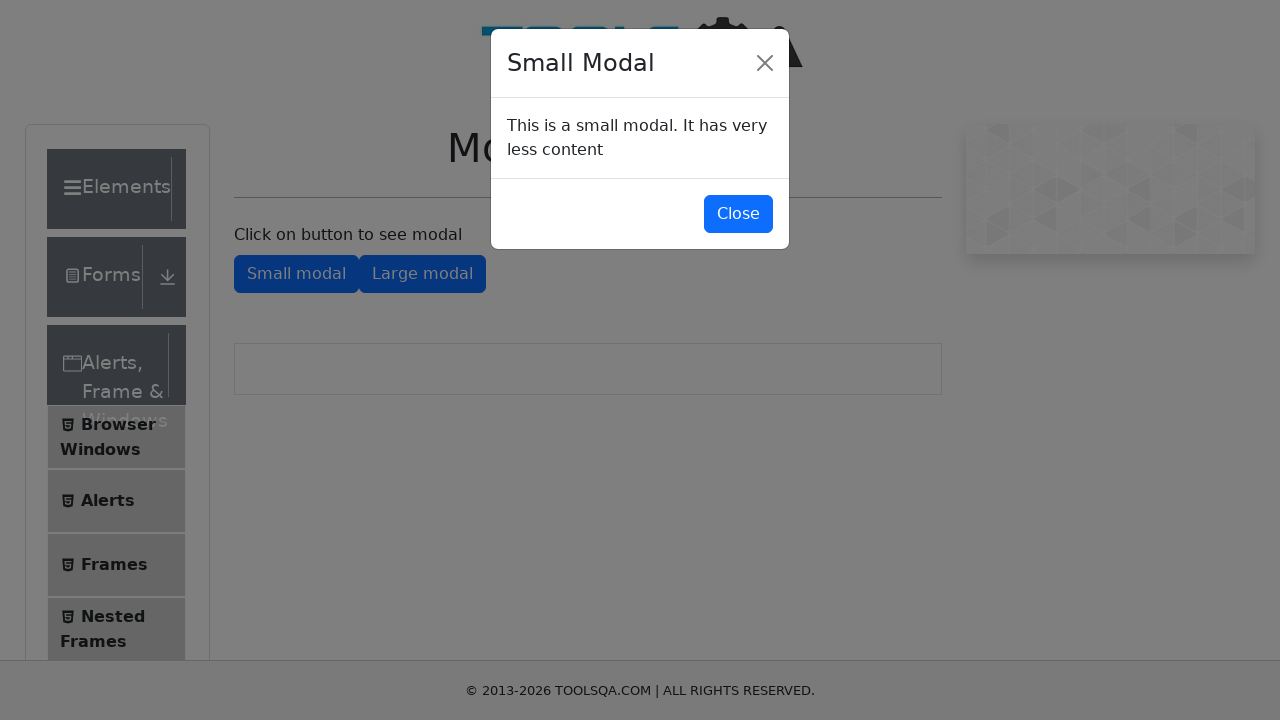

Clicked button to close small modal dialog at (738, 214) on #closeSmallModal
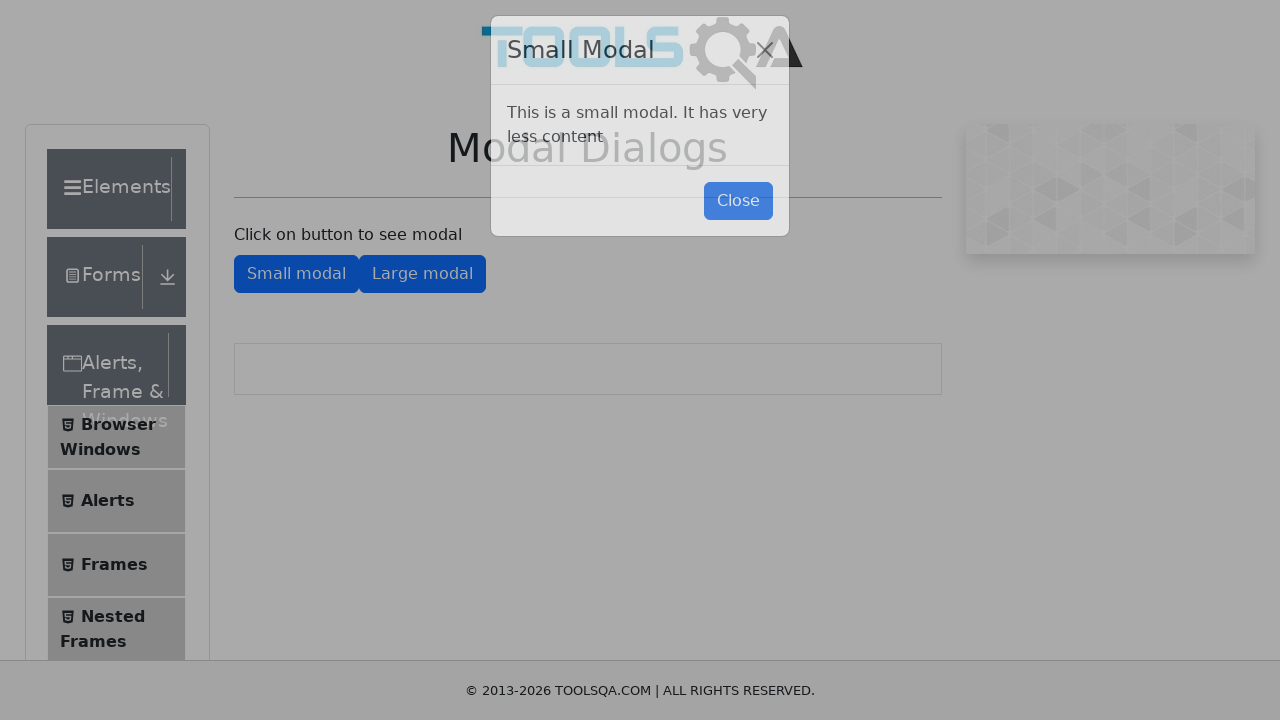

Small modal dialog closed successfully
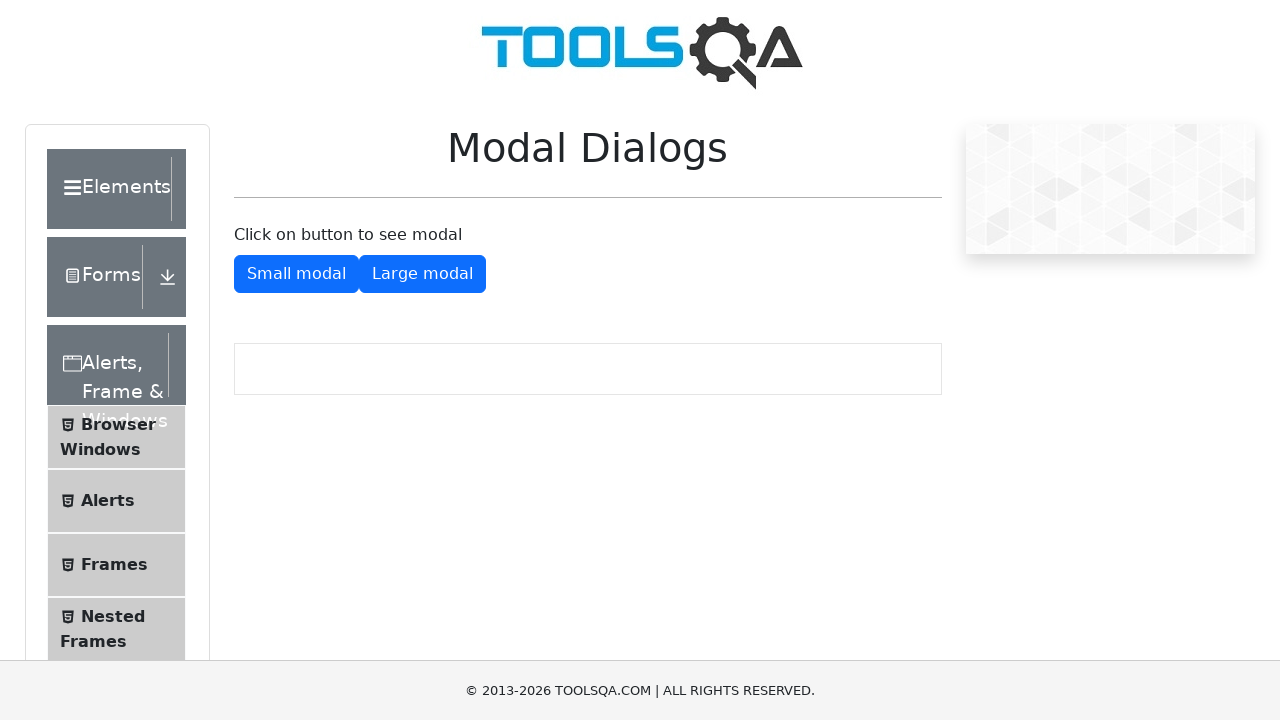

Clicked button to open large modal dialog at (422, 274) on #showLargeModal
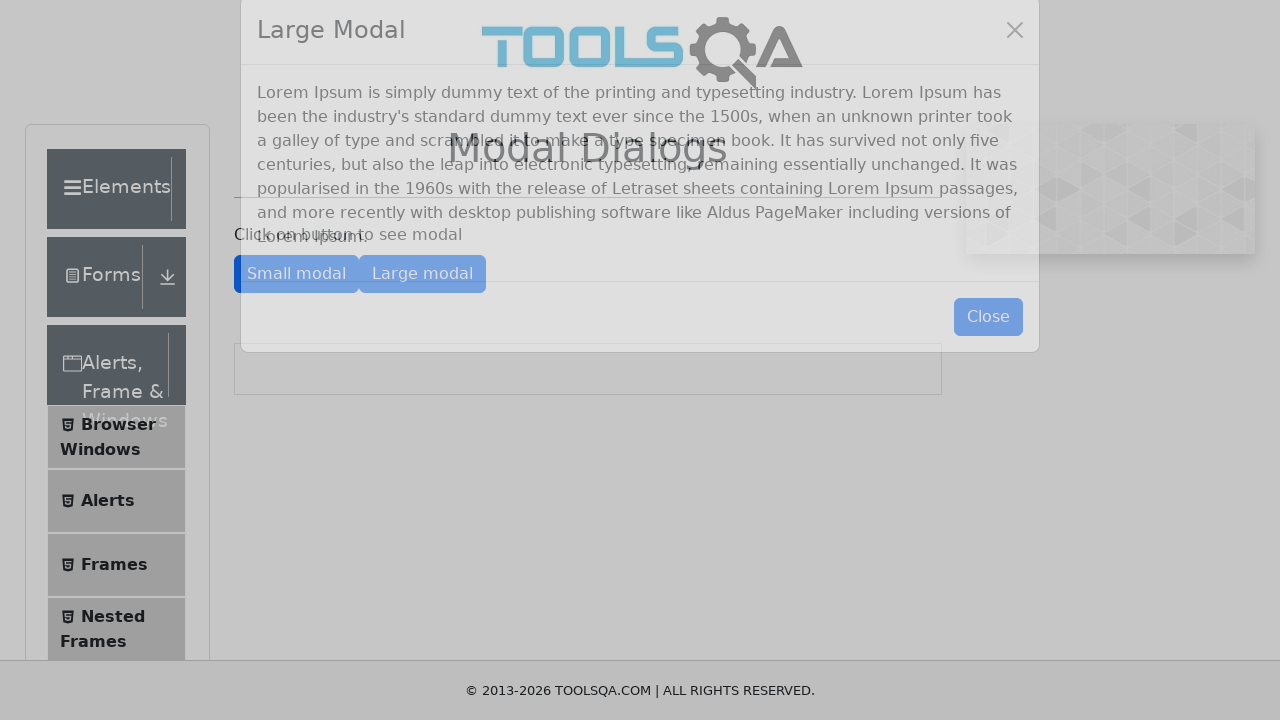

Large modal dialog appeared on screen
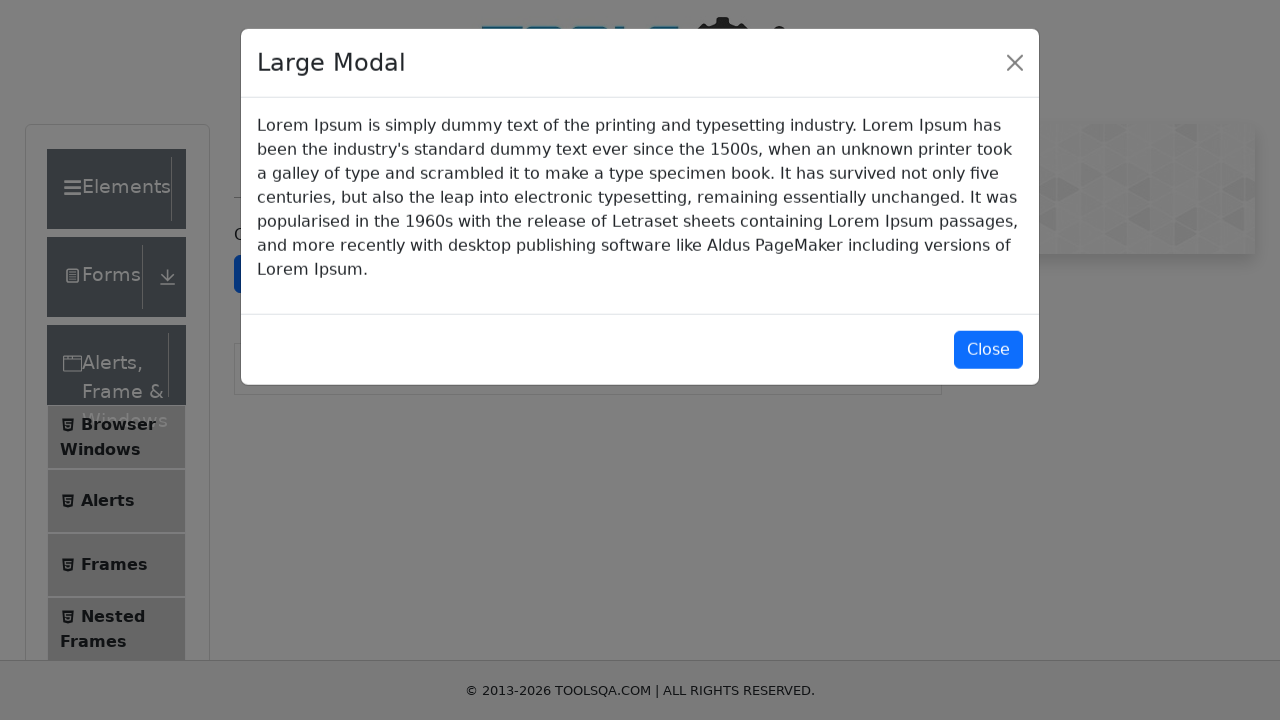

Clicked button to close large modal dialog at (988, 350) on #closeLargeModal
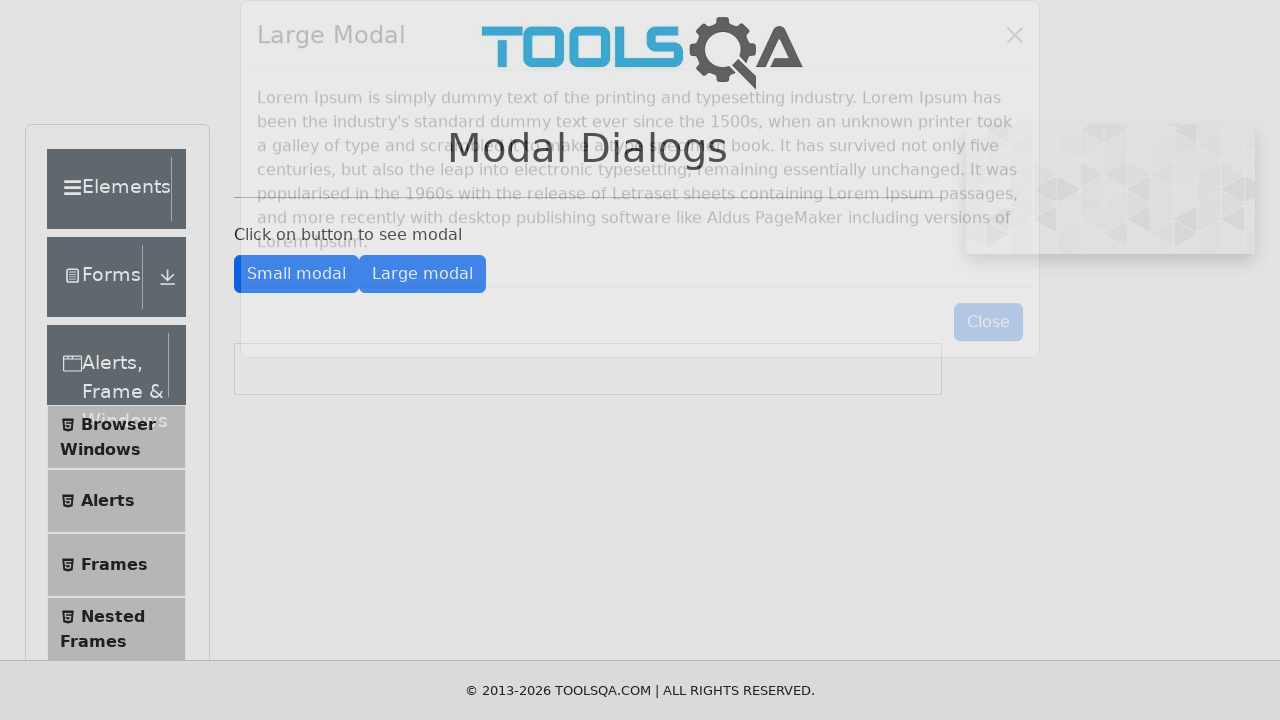

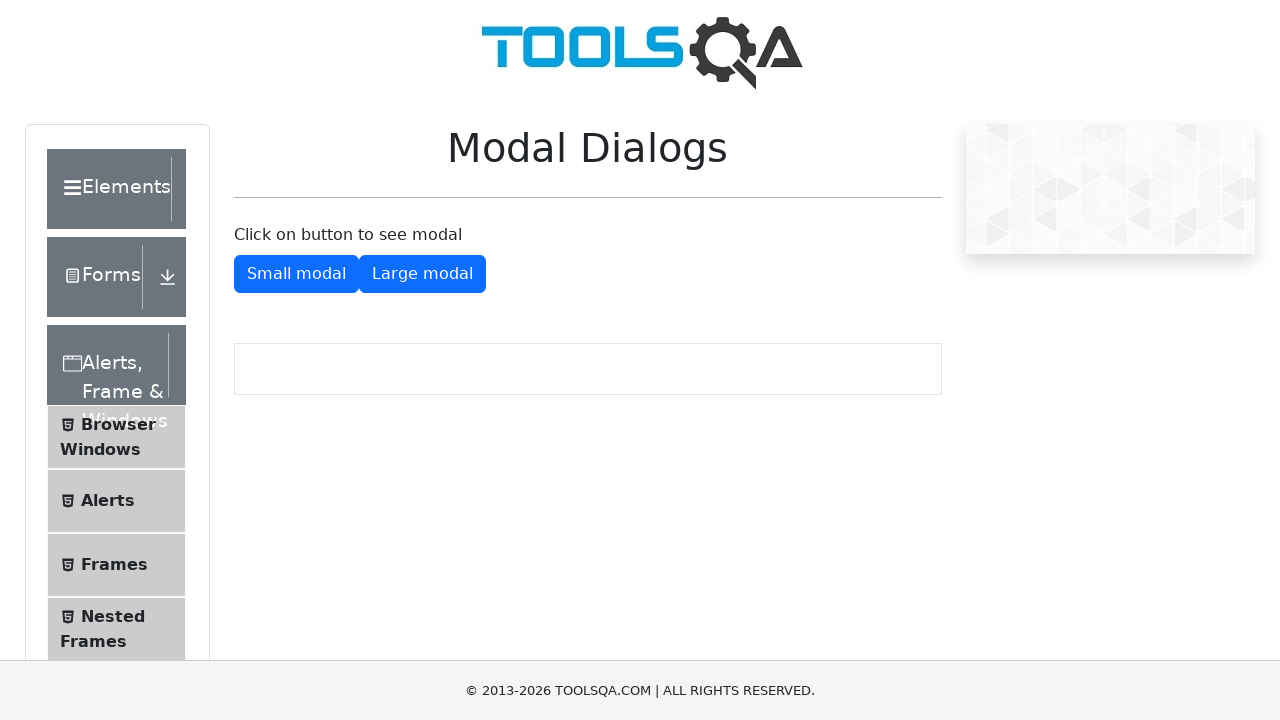